Navigates to Top Lists and Top Rated Real to verify Shakespeare is not in the list

Starting URL: http://www.99-bottles-of-beer.net/

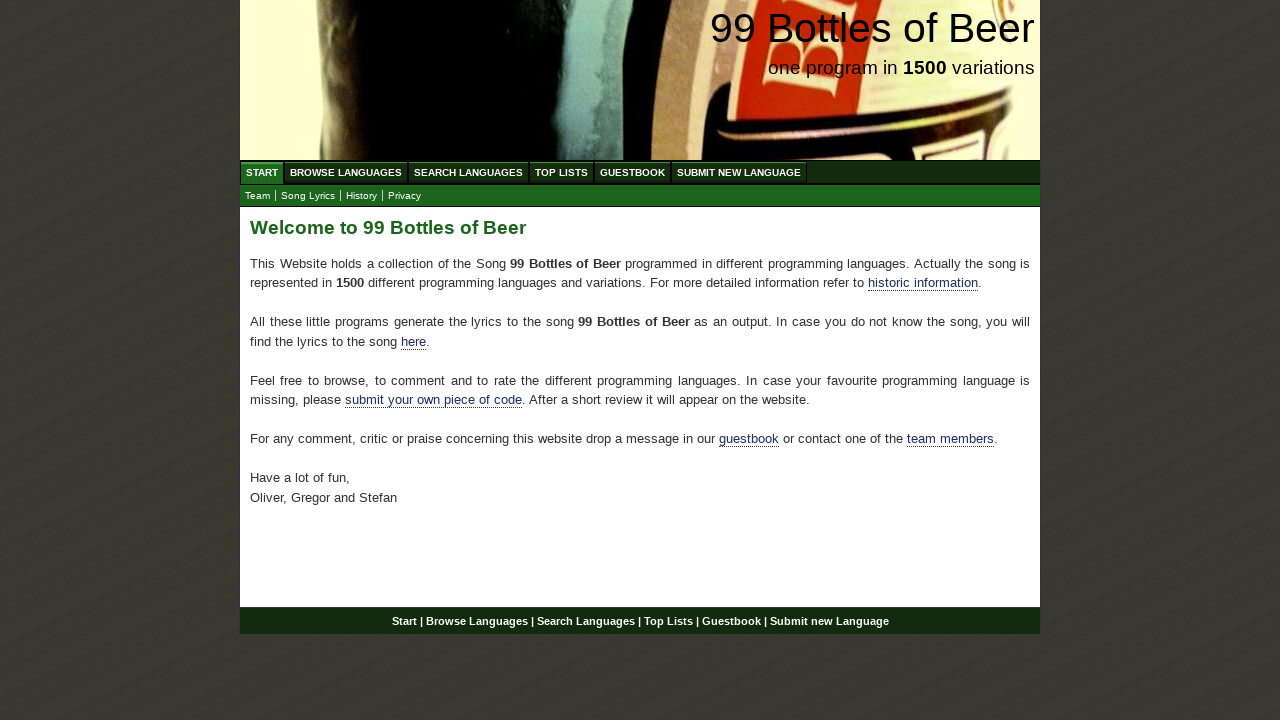

Clicked on Top Lists link at (562, 172) on text=Top Lists
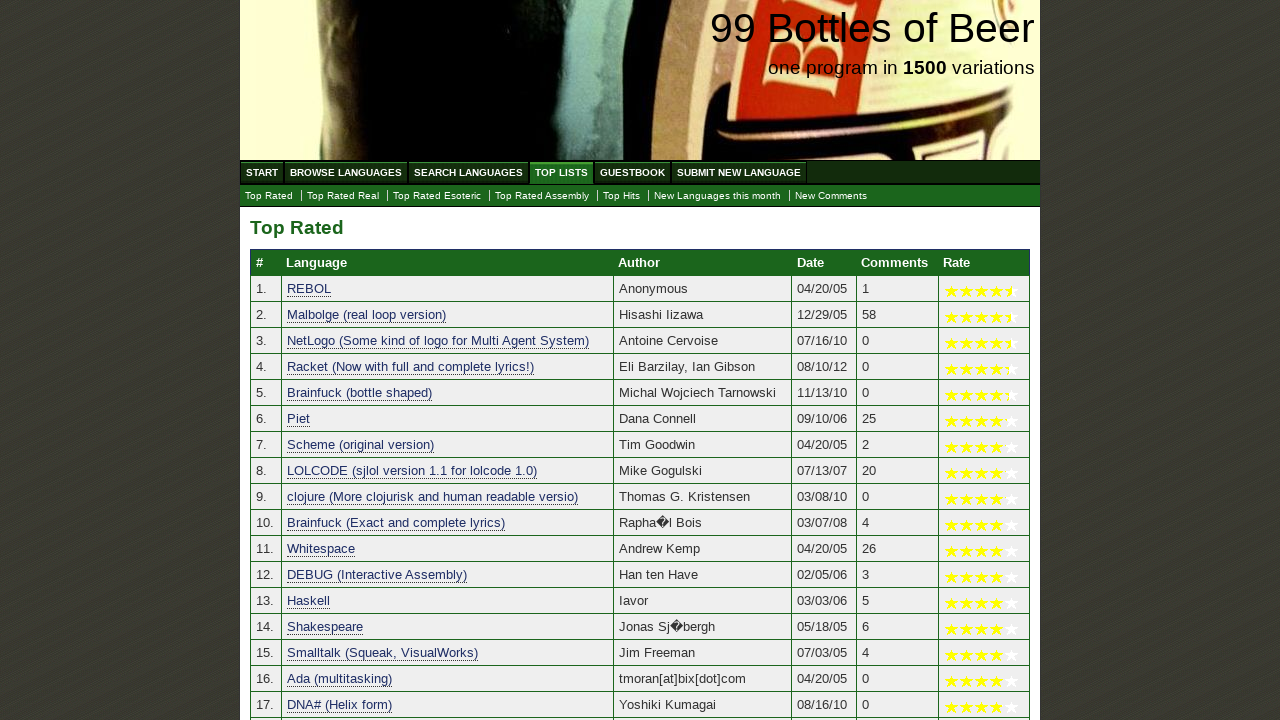

Clicked on Top Rated Real link at (343, 196) on text=Top Rated Real
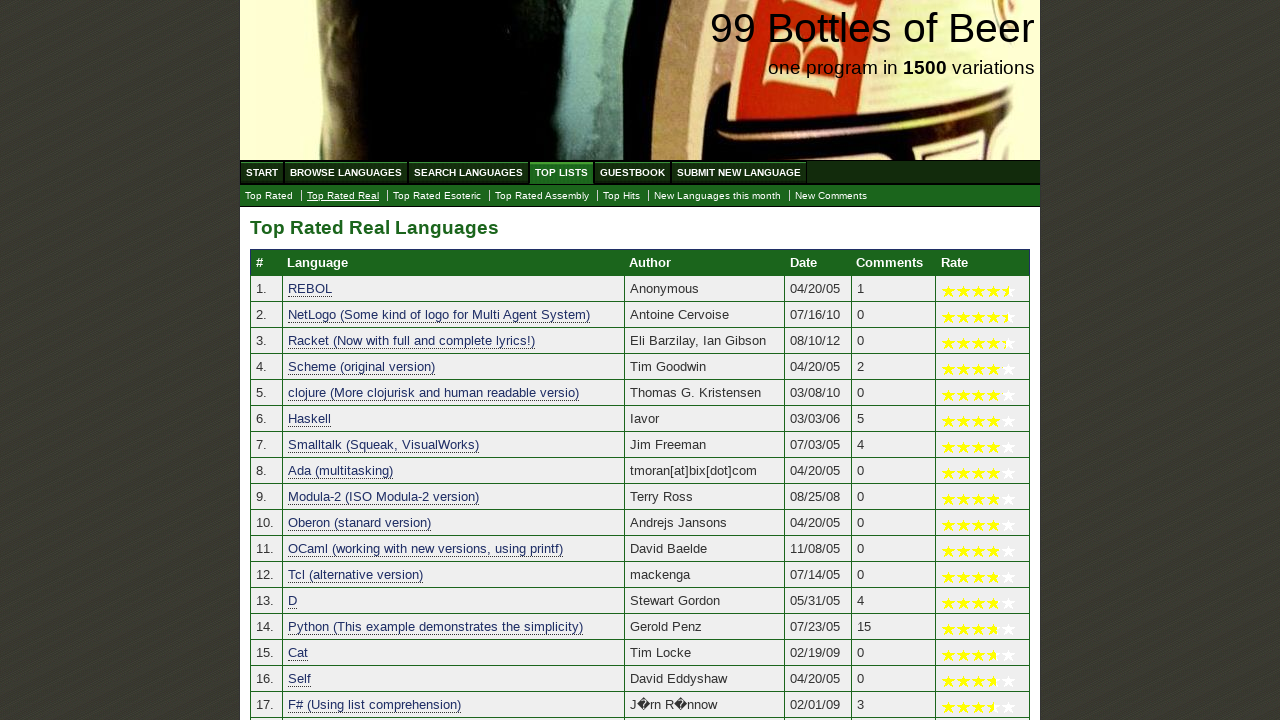

Waited for category table to load
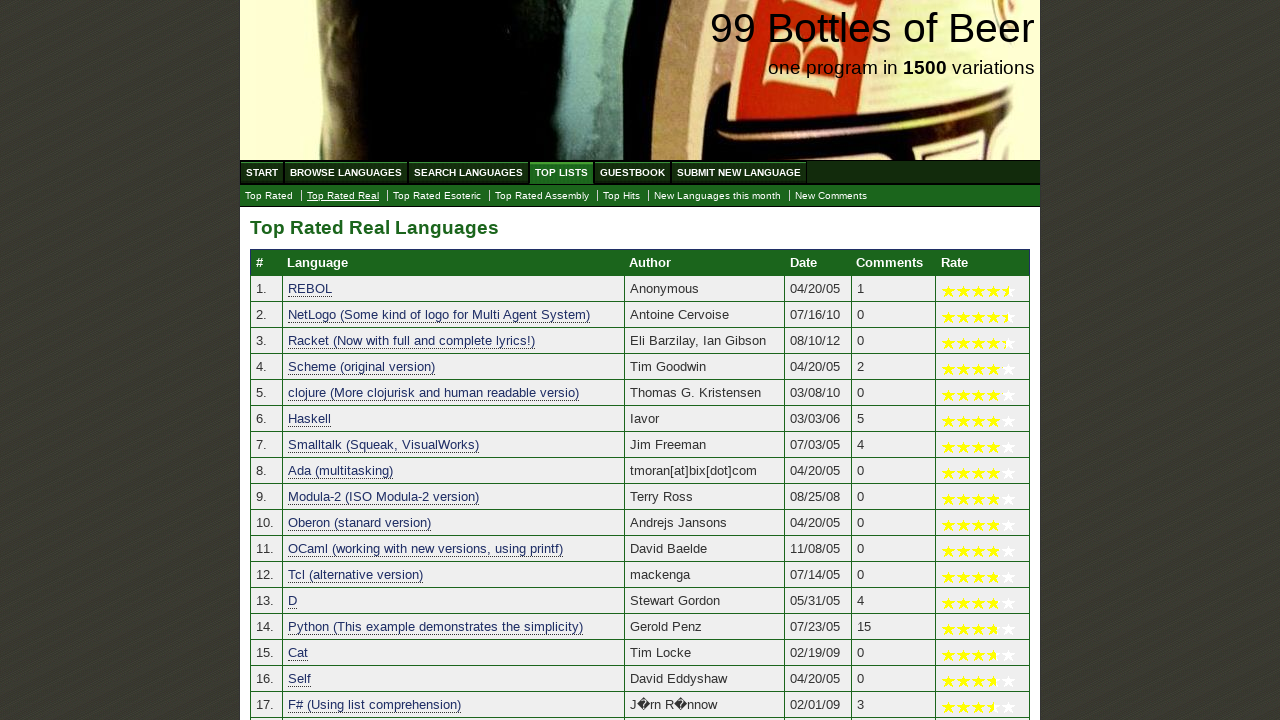

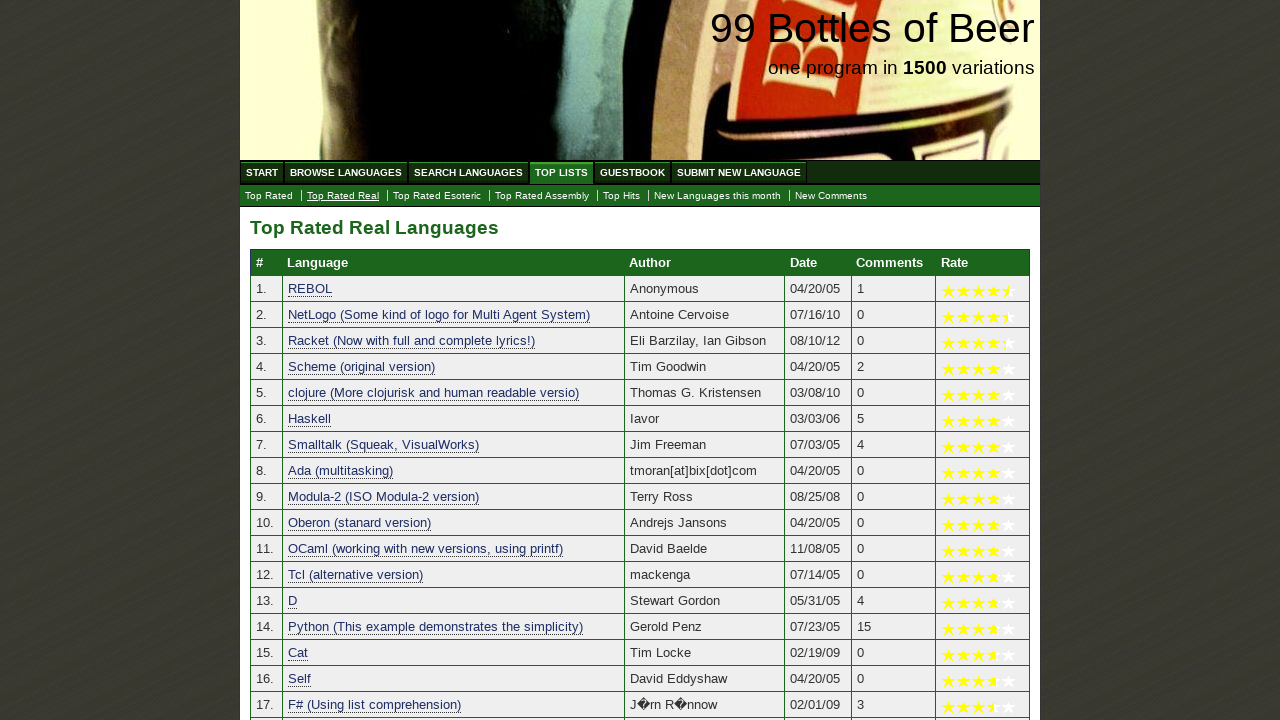